Navigates to JPL Space images page, clicks the full image button to view the featured Mars image

Starting URL: https://data-class-jpl-space.s3.amazonaws.com/JPL_Space/index.html

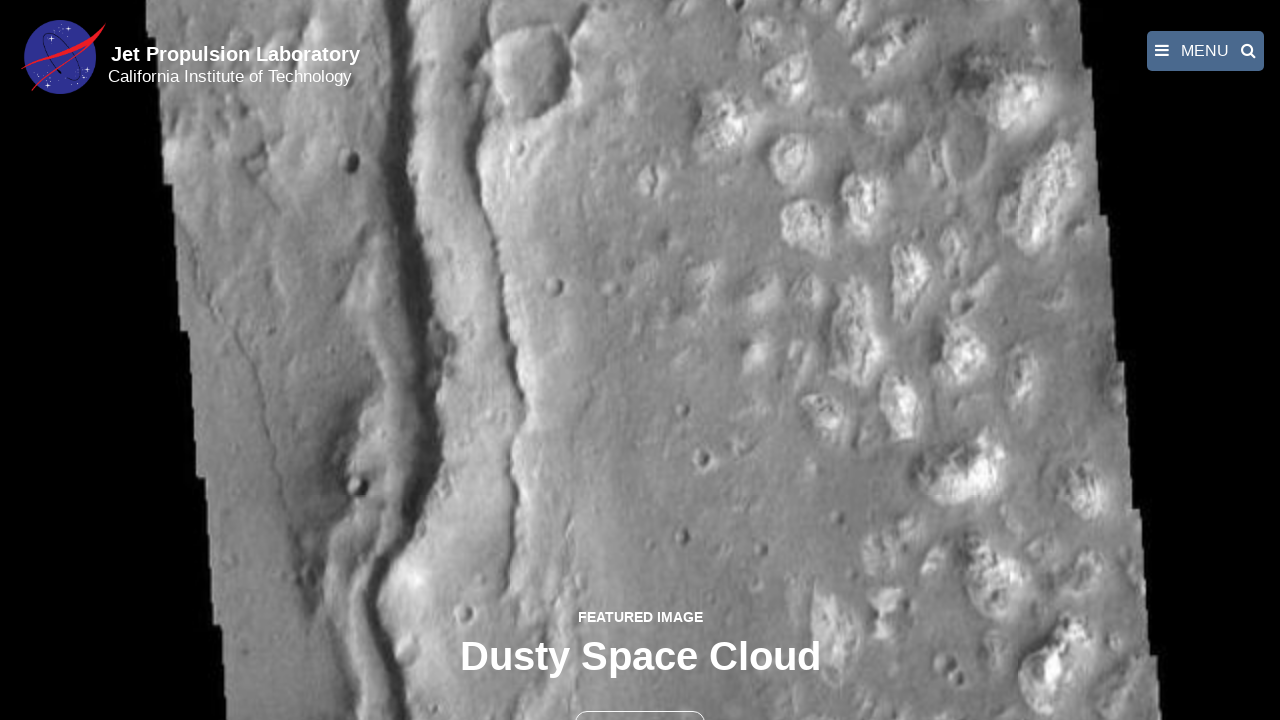

Navigated to JPL Space images page
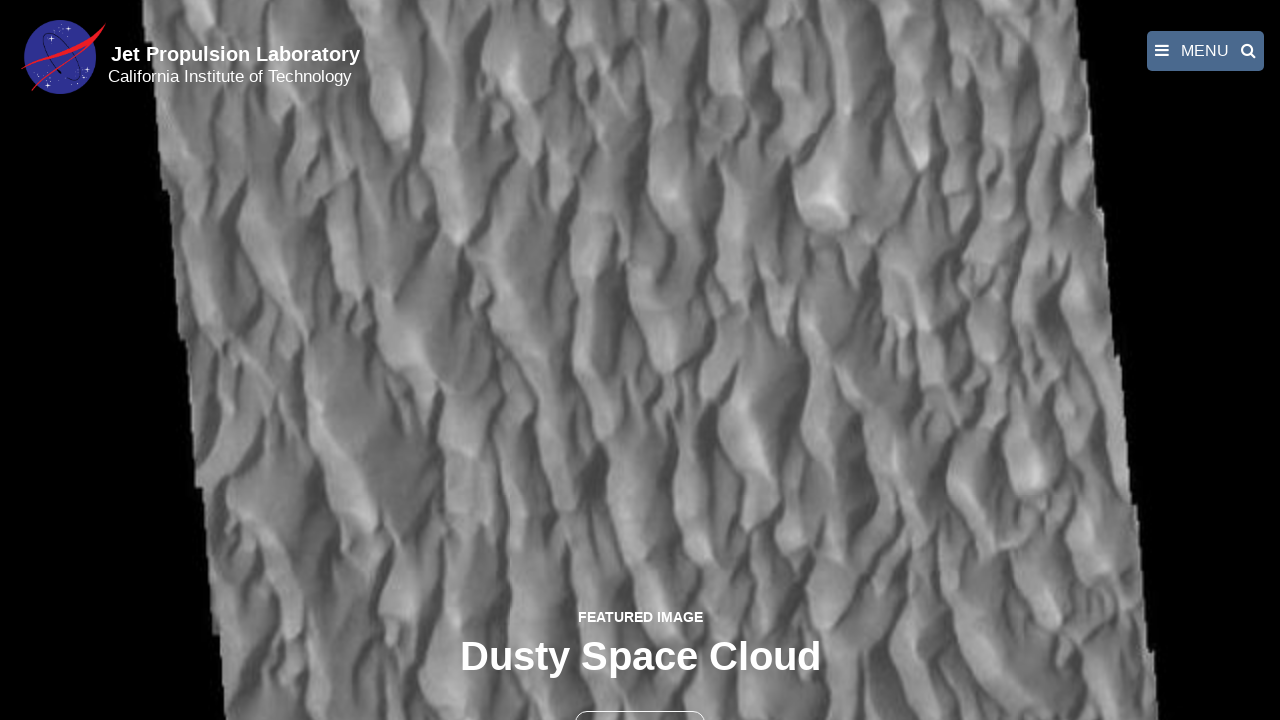

Clicked the full image button to view featured Mars image at (640, 699) on button >> nth=1
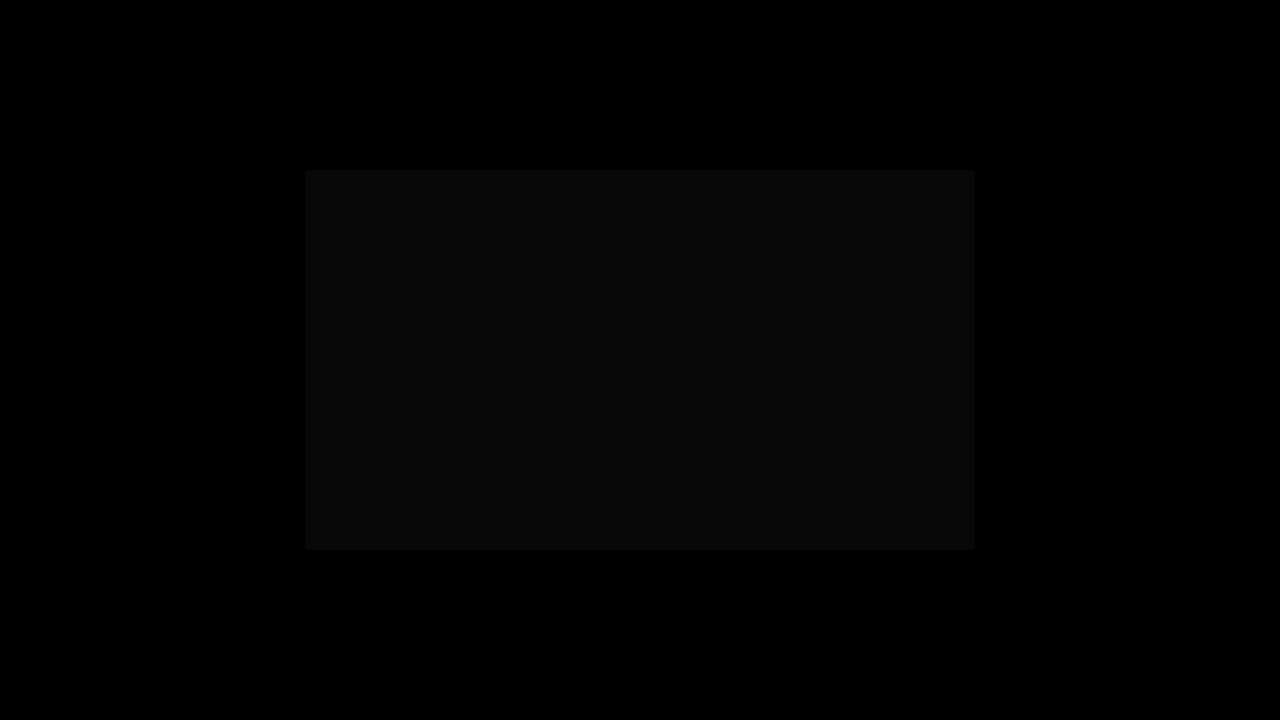

Featured Mars image loaded in fancybox
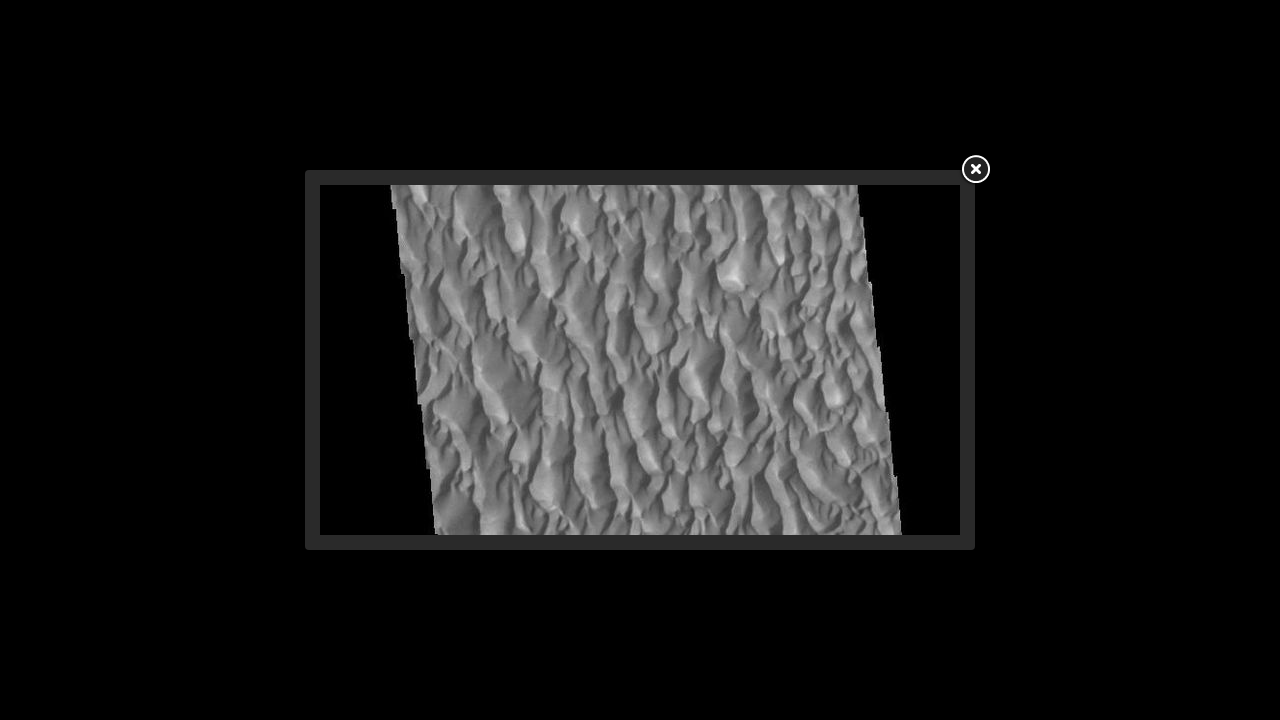

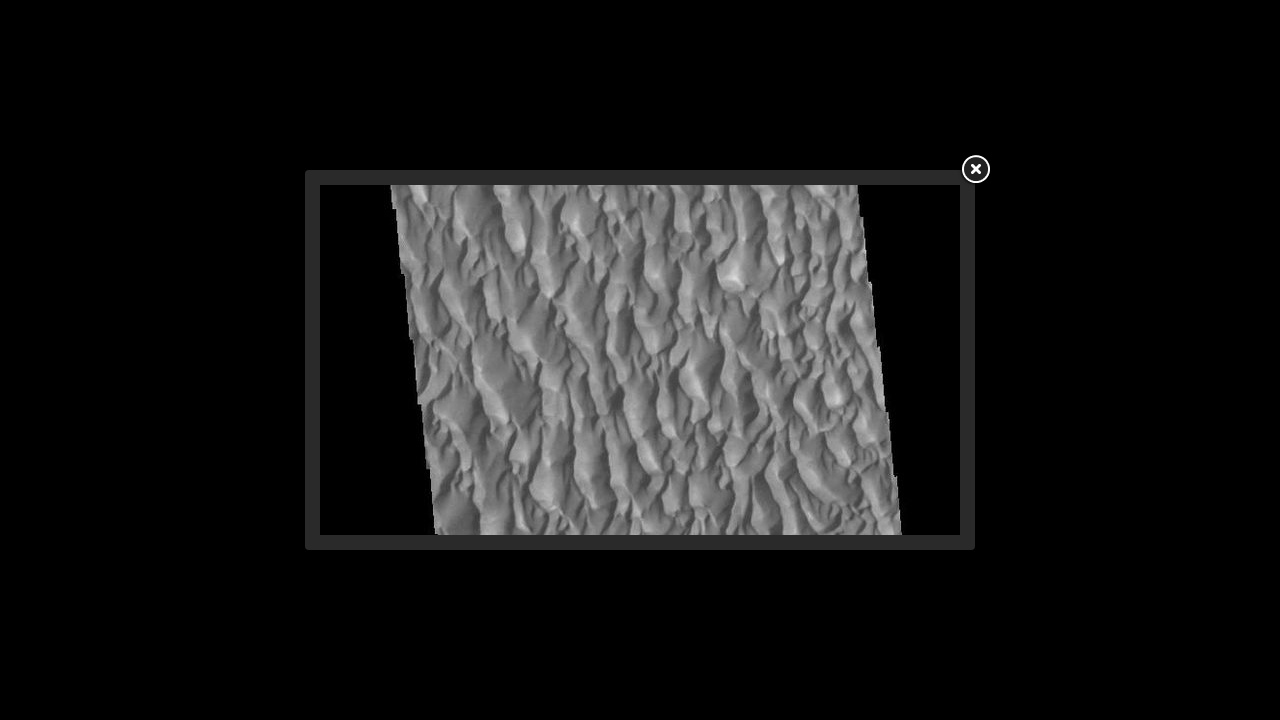